Tests JavaScript alert dialogs by accepting an alert box, dismissing a confirm box, and entering text into a prompt box

Starting URL: http://www.echoecho.com/javascript4.htm

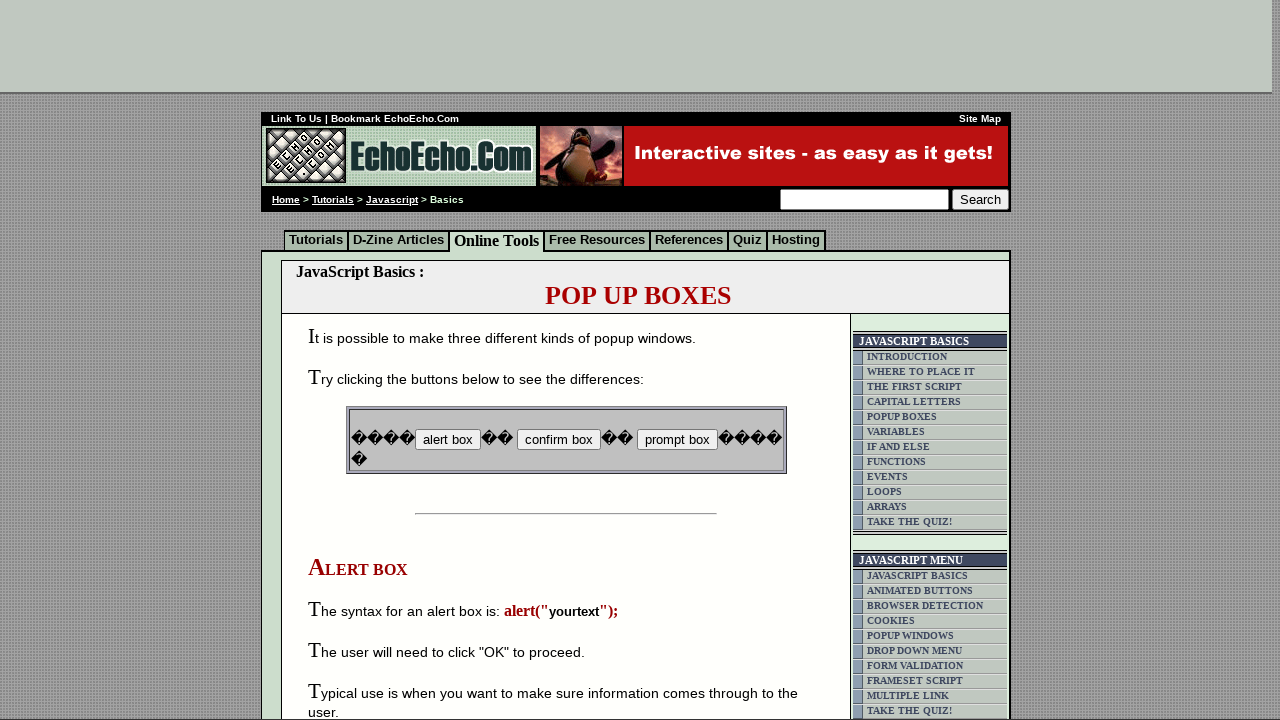

Clicked alert box button at (448, 440) on input[value='alert box']
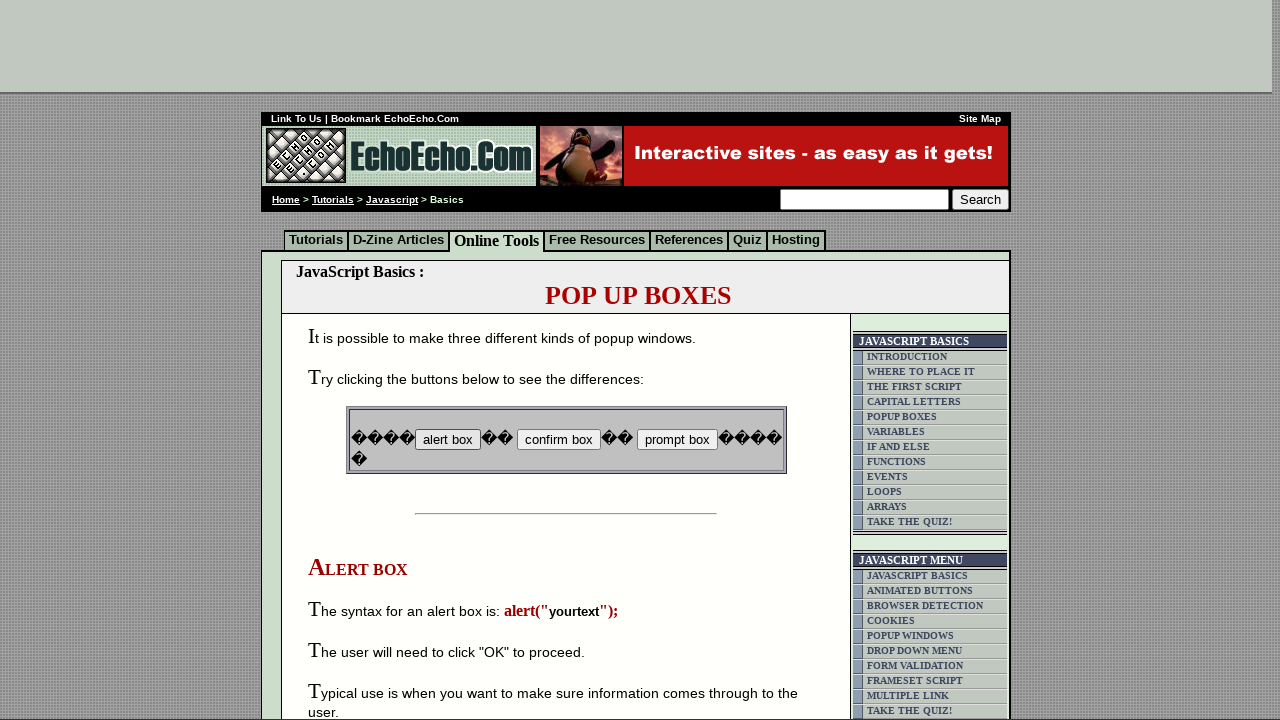

Alert dialog accepted
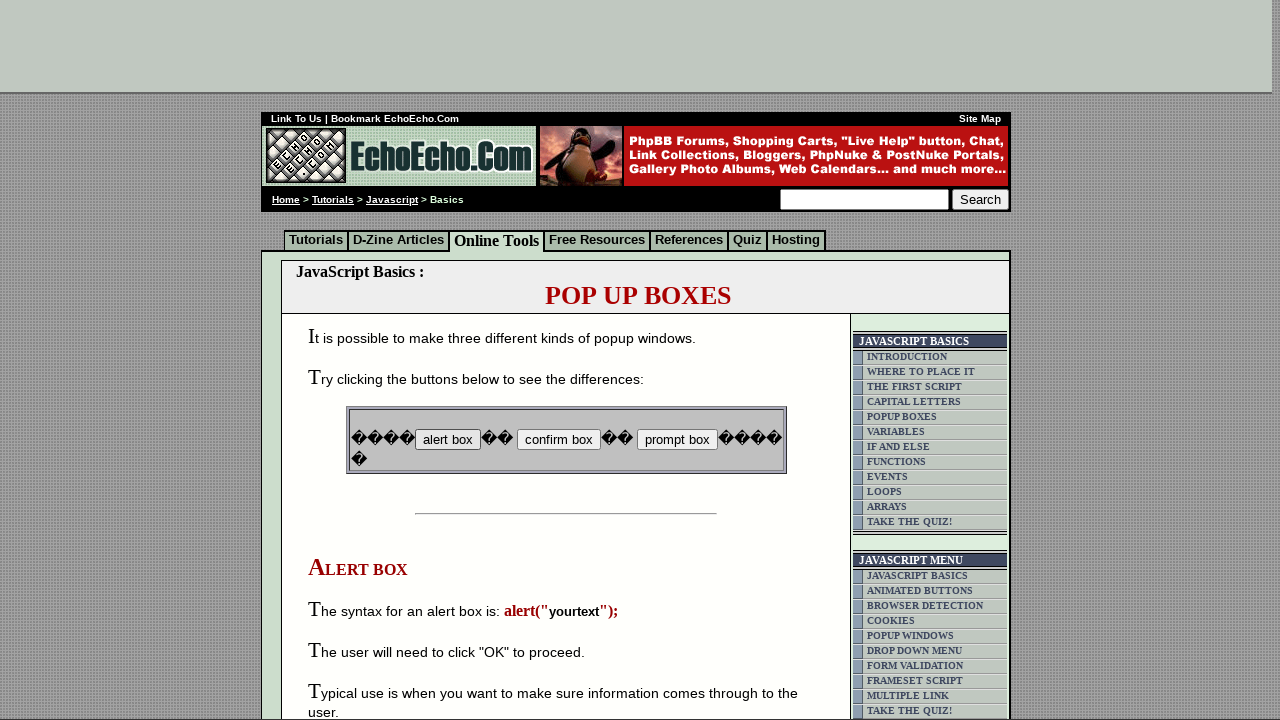

Clicked confirm box button at (558, 440) on input[value='confirm box']
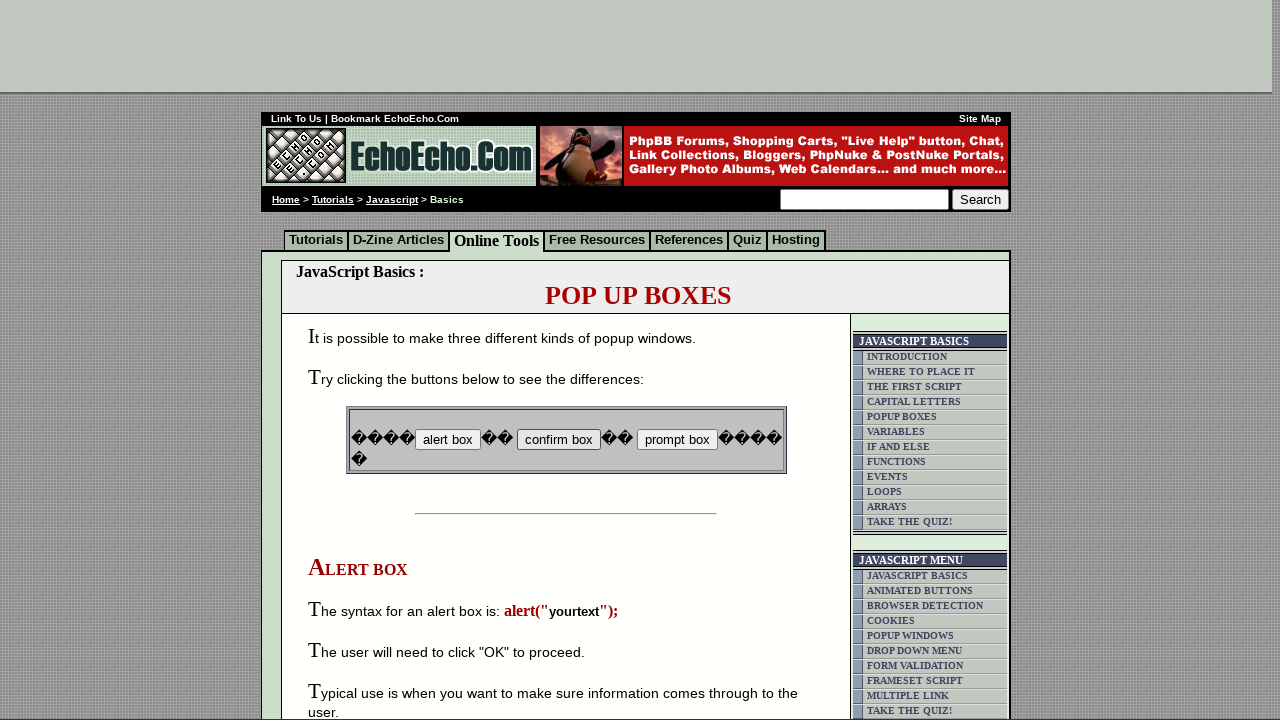

Confirm dialog dismissed
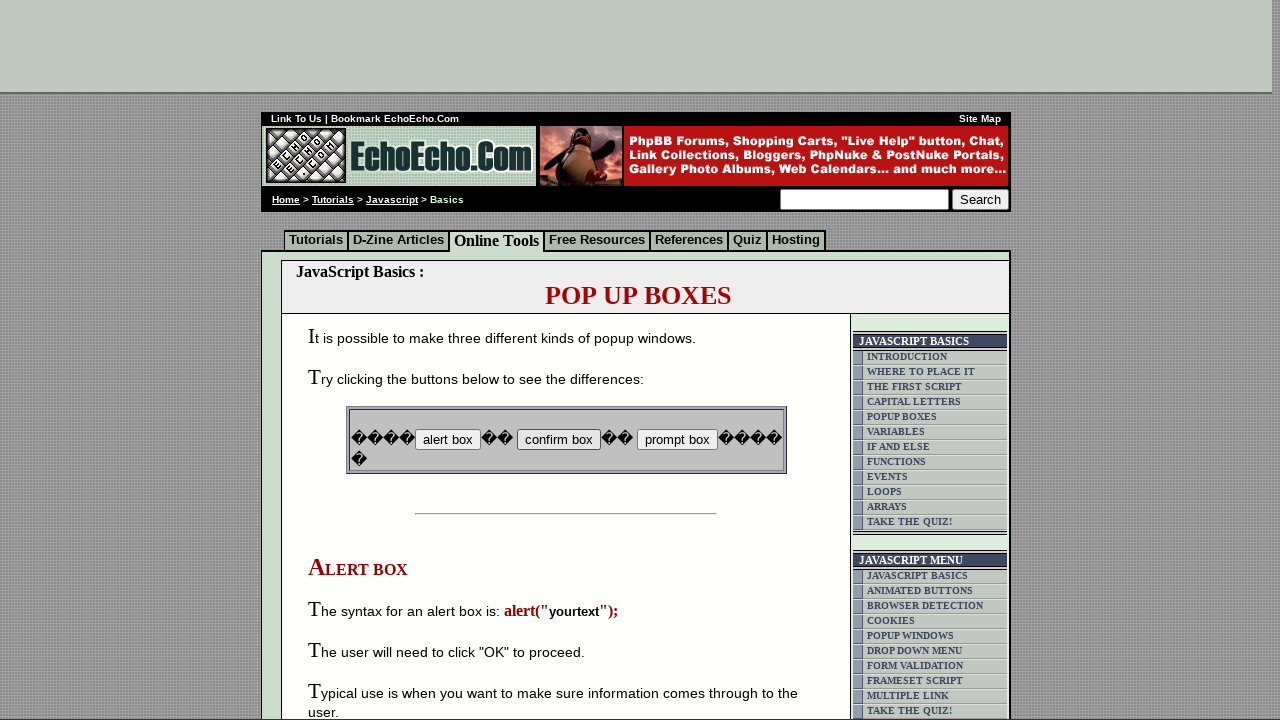

Set up prompt dialog handler to enter 'username'
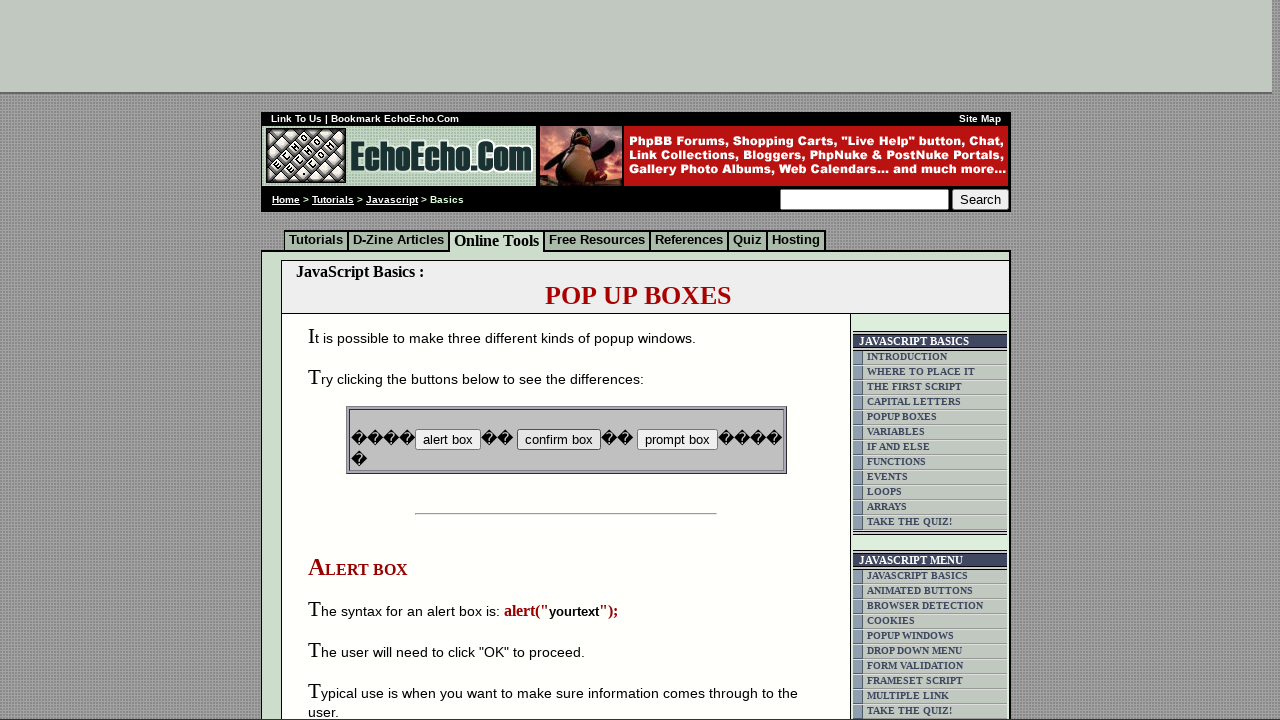

Clicked prompt box button and entered text 'username' at (677, 440) on input[value='prompt box']
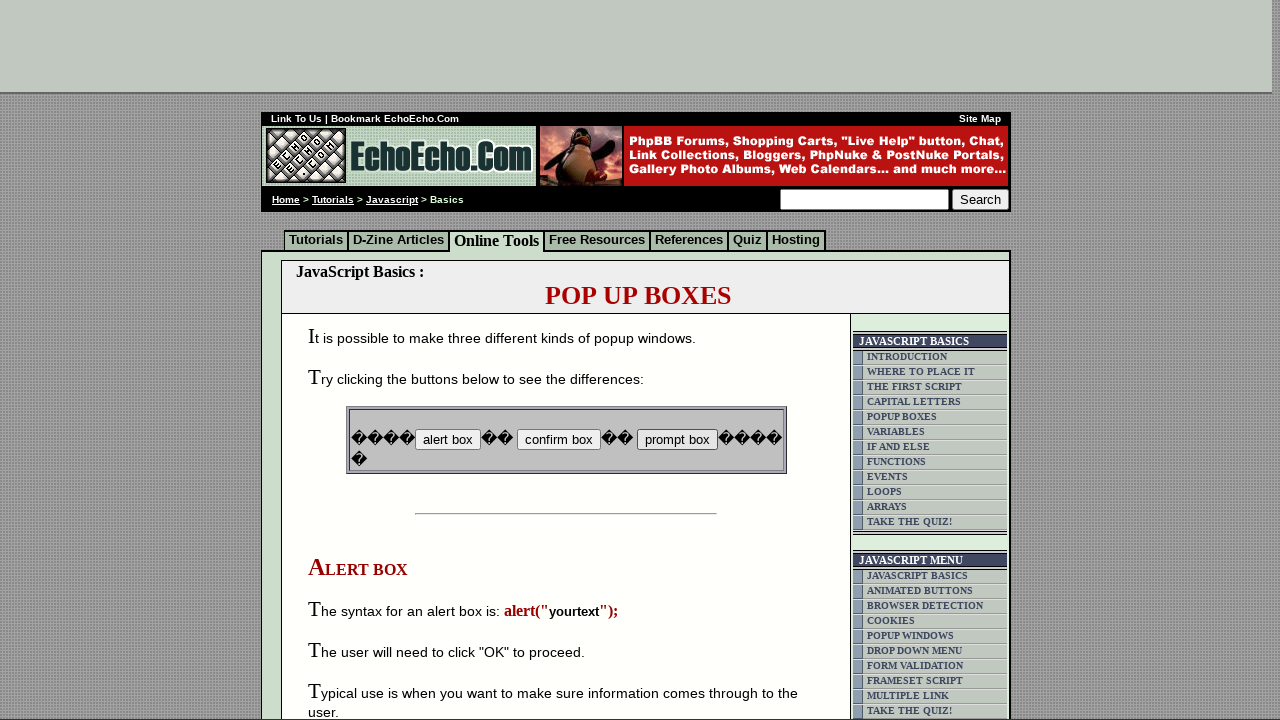

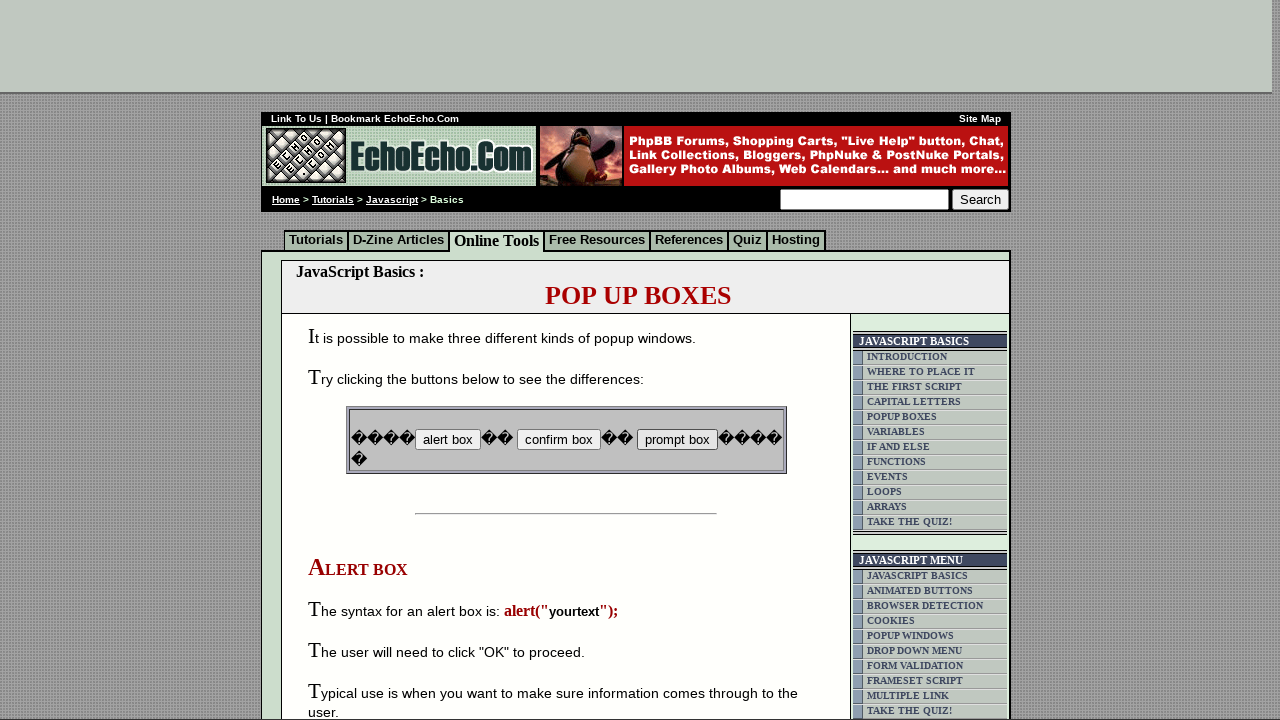